Measures internet speed using fast.com by clicking the "show more details" button to reveal upload speed

Starting URL: https://fast.com/

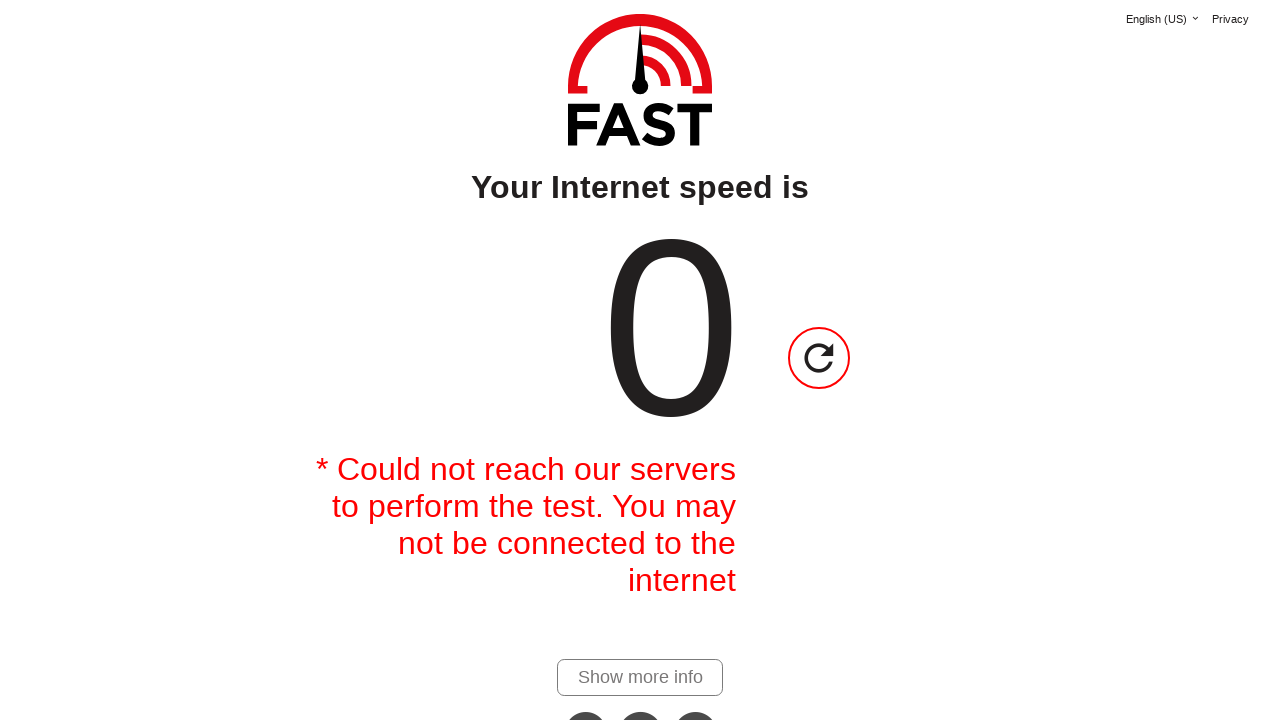

Speed test completed and 'show more details' link appeared
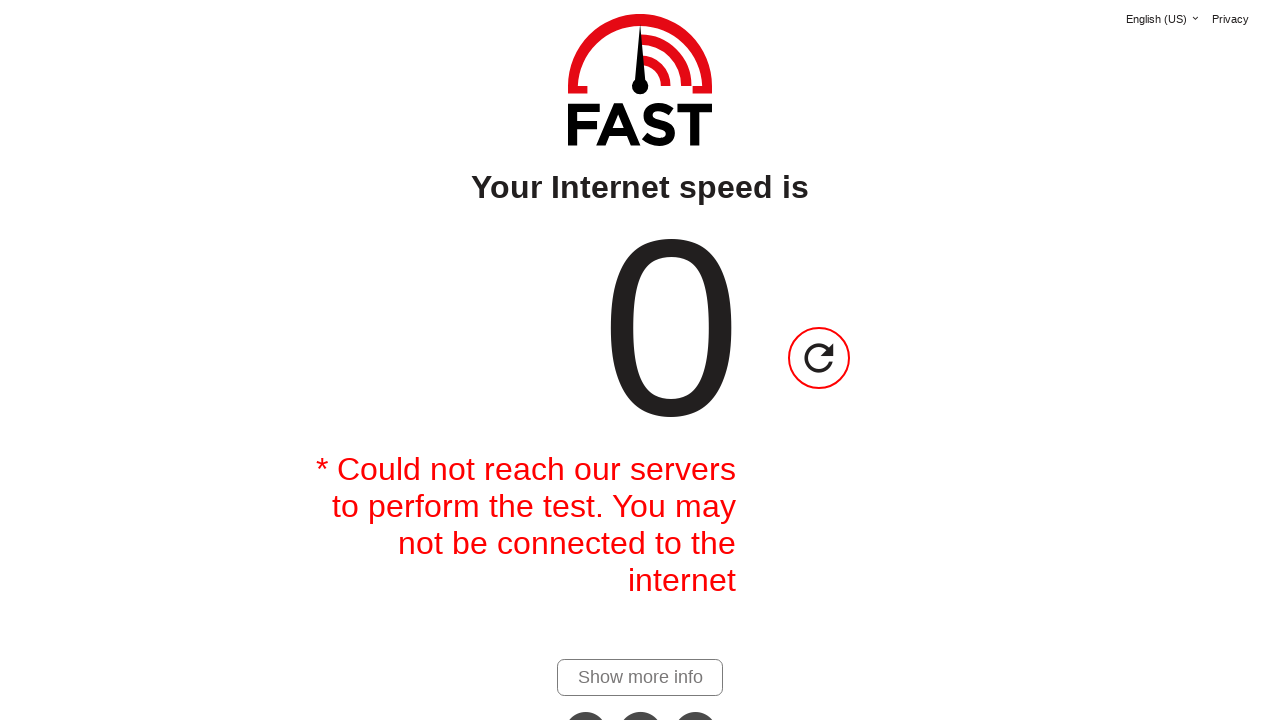

Clicked 'show more details' button to reveal upload speed at (640, 677) on #show-more-details-link
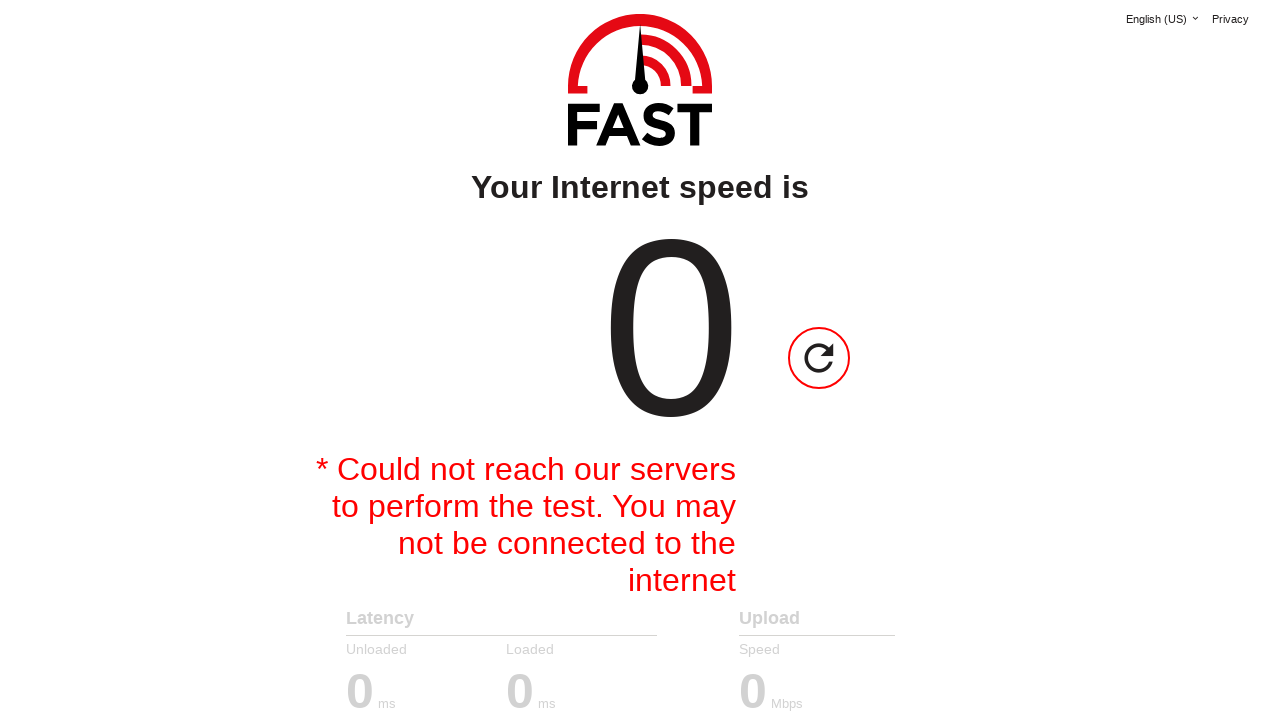

Upload speed value calculated and displayed
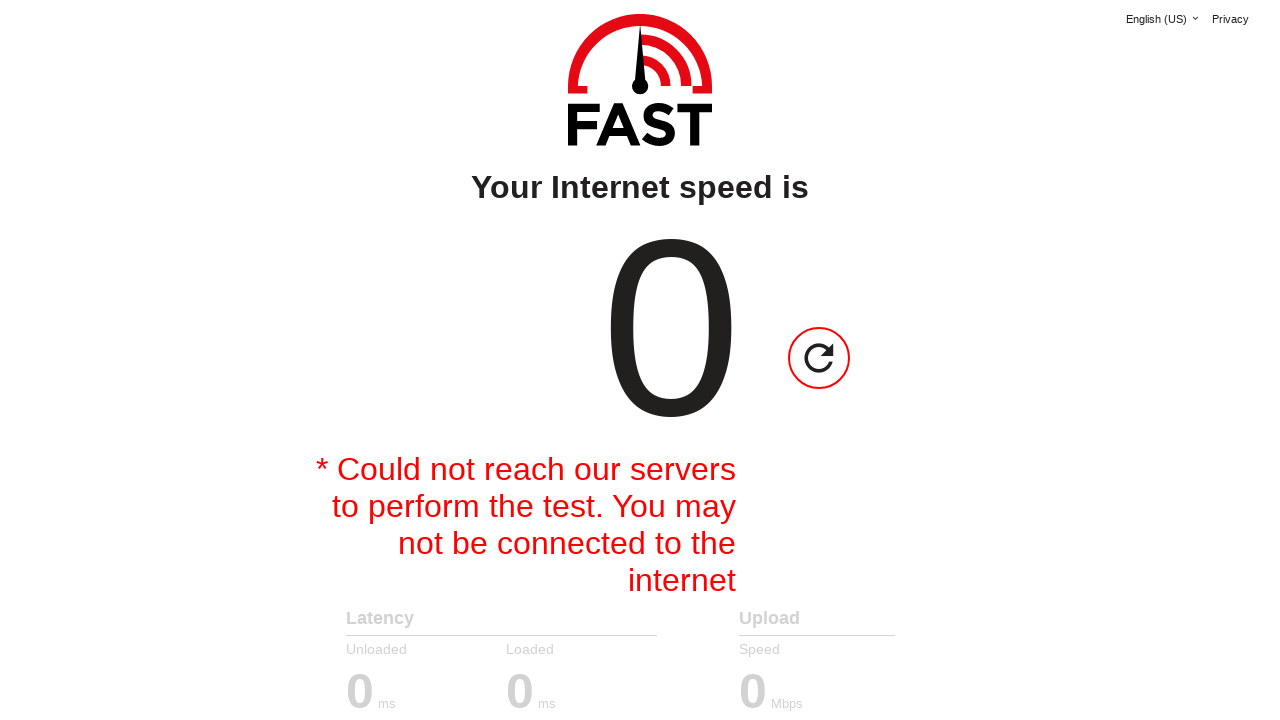

Download speed value confirmed to be present
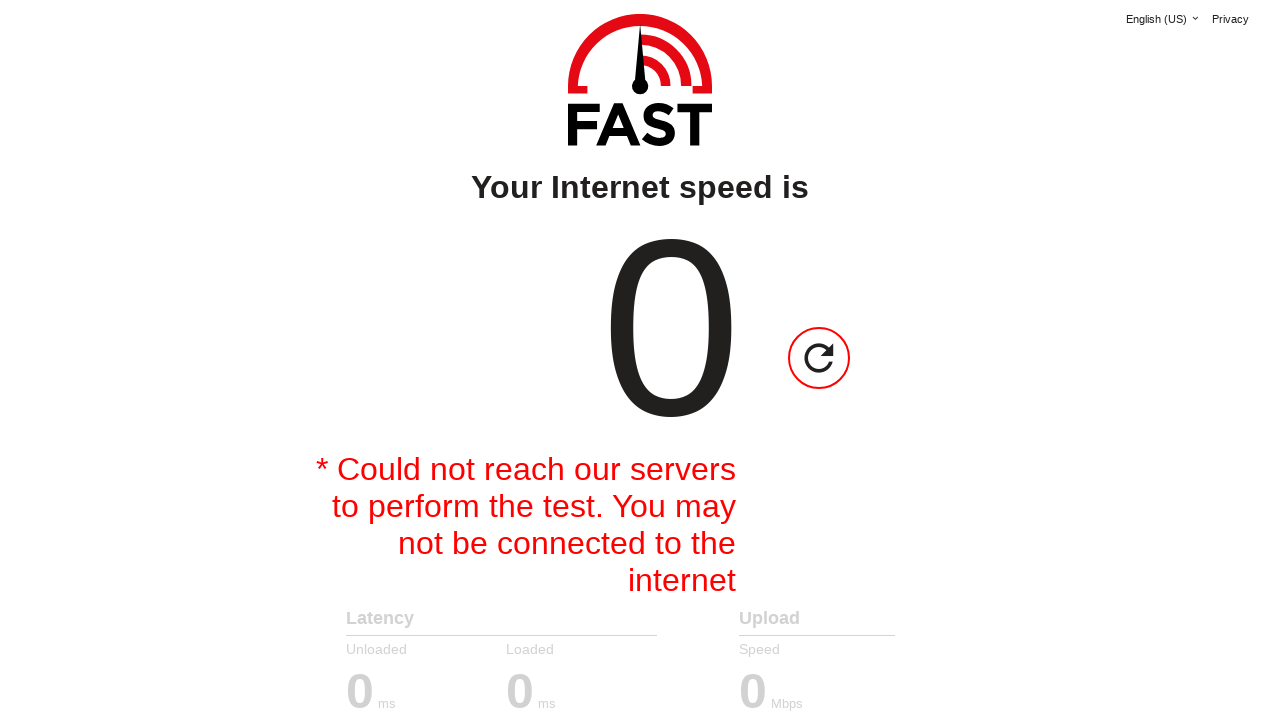

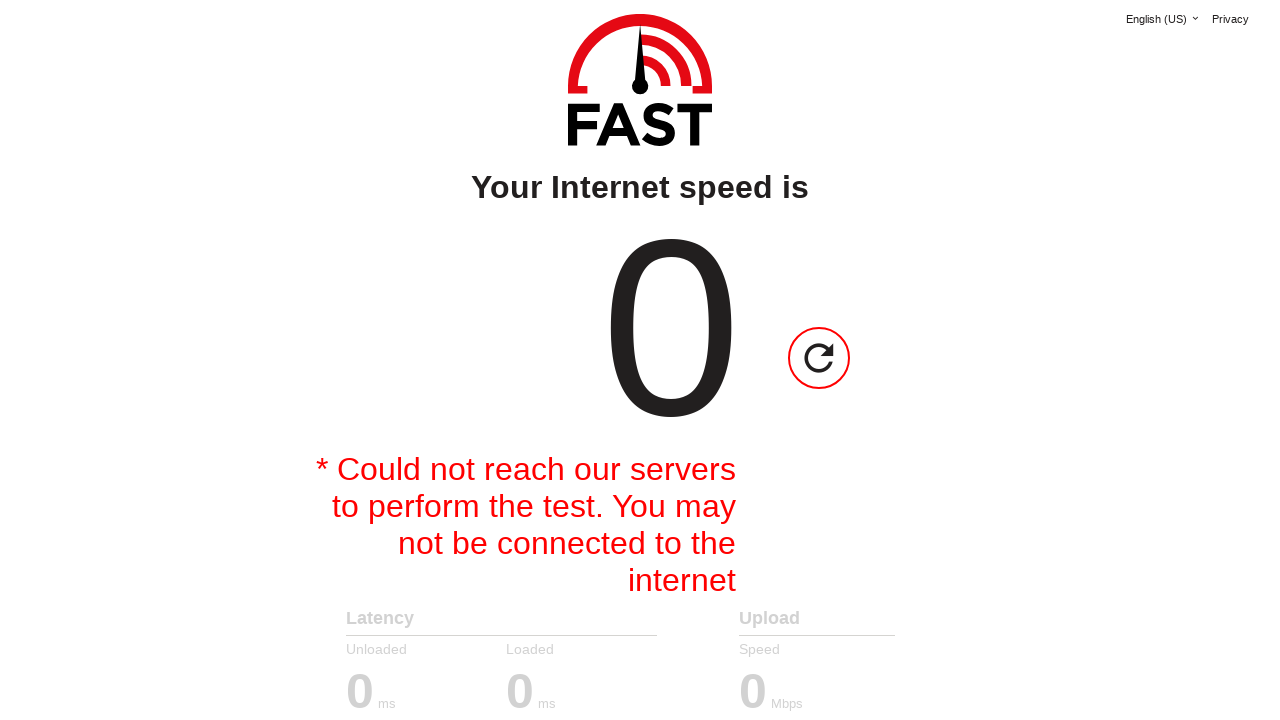